Tests back and forth navigation by clicking on the A/B Testing link, verifying the page title, navigating back to the home page, and verifying the home page title.

Starting URL: https://practice.cydeo.com

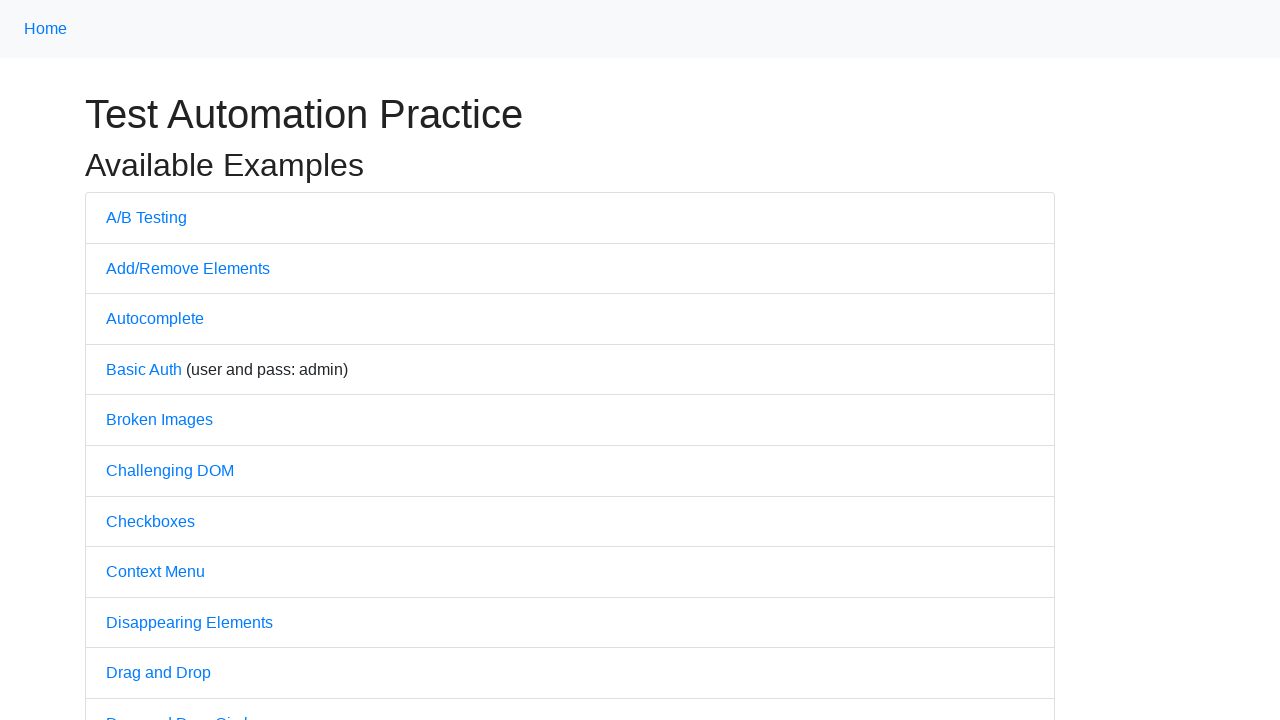

Clicked on A/B Testing link at (146, 217) on text=A/B Testing
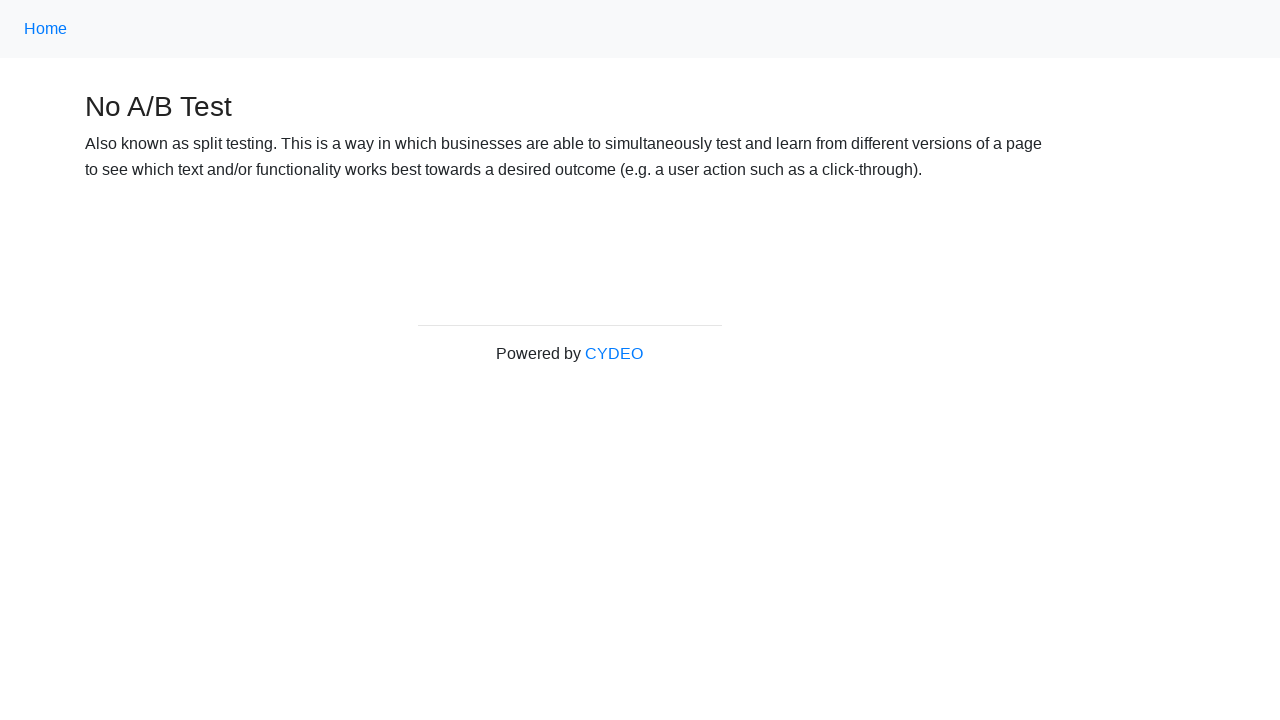

Page loaded after A/B Testing link navigation
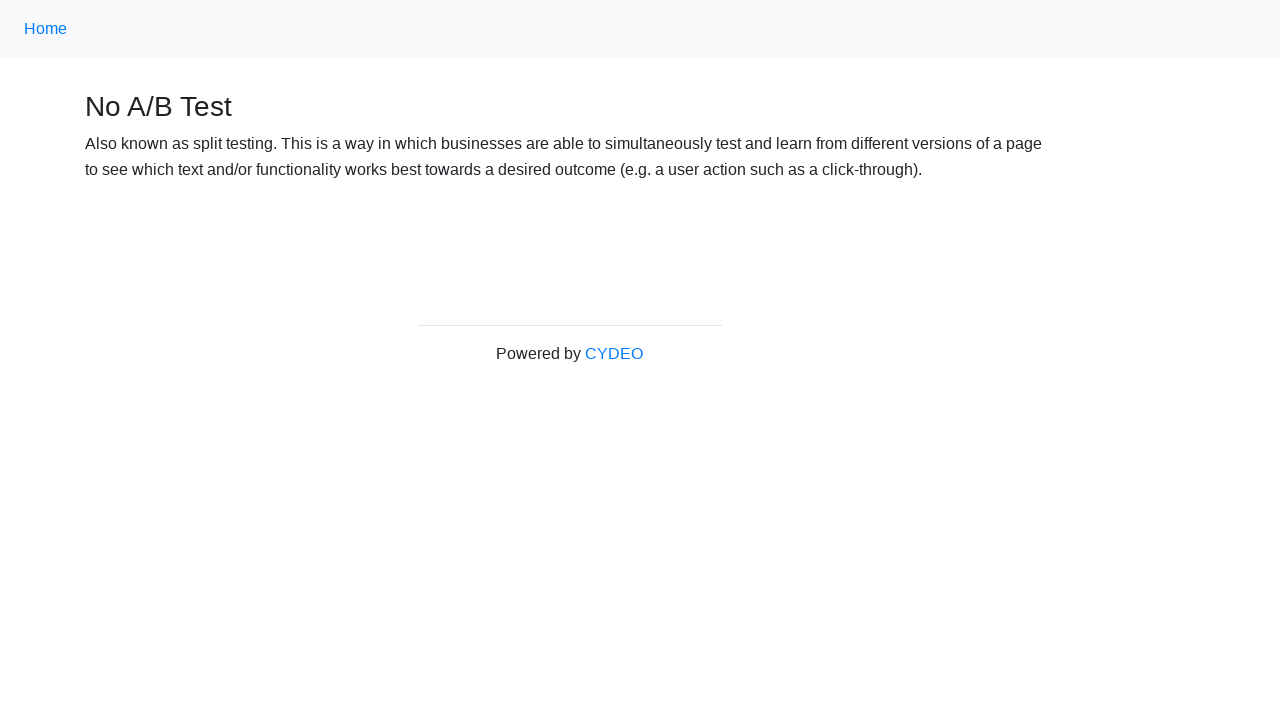

Verified page title is 'No A/B Test'
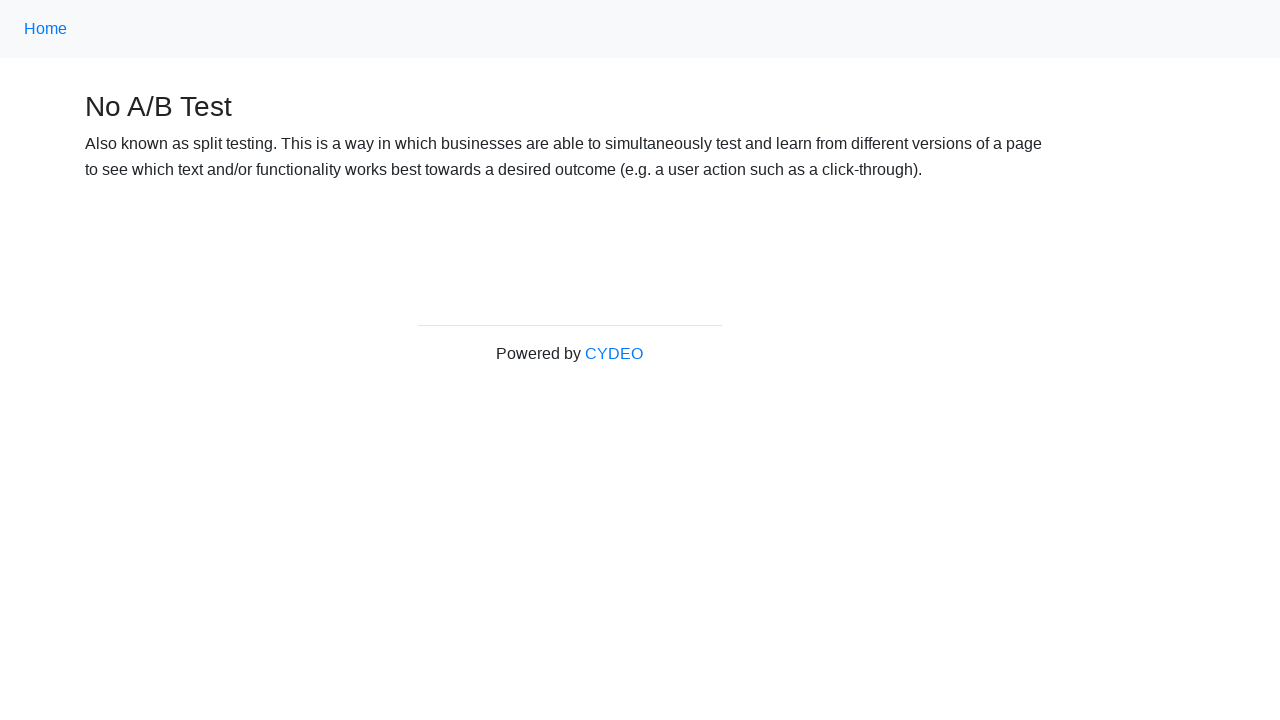

Navigated back to home page
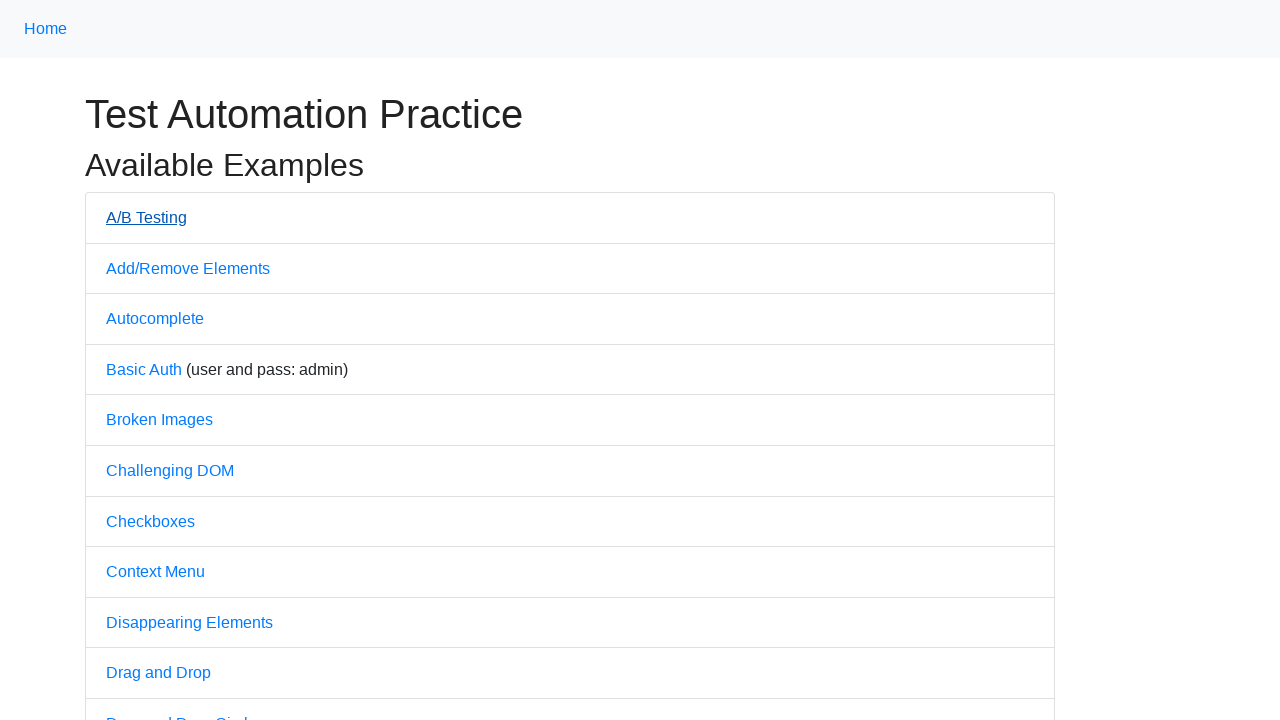

Page loaded after back navigation
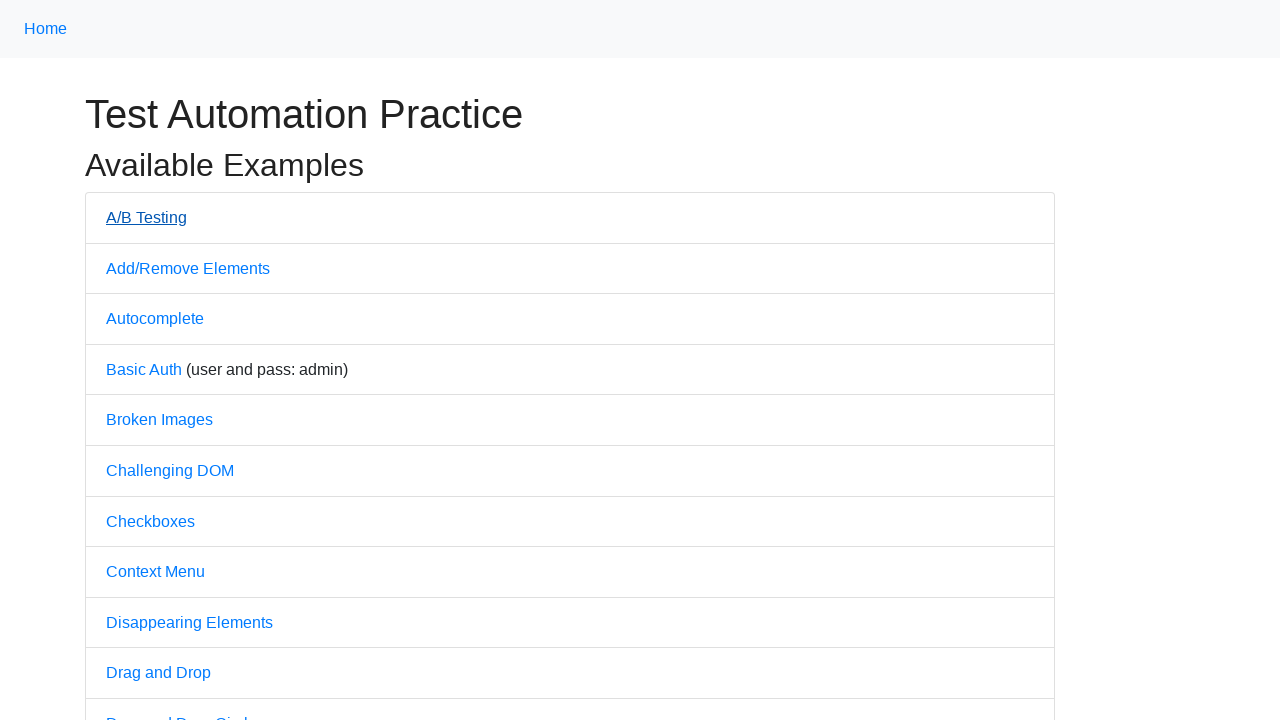

Verified home page title is 'Practice'
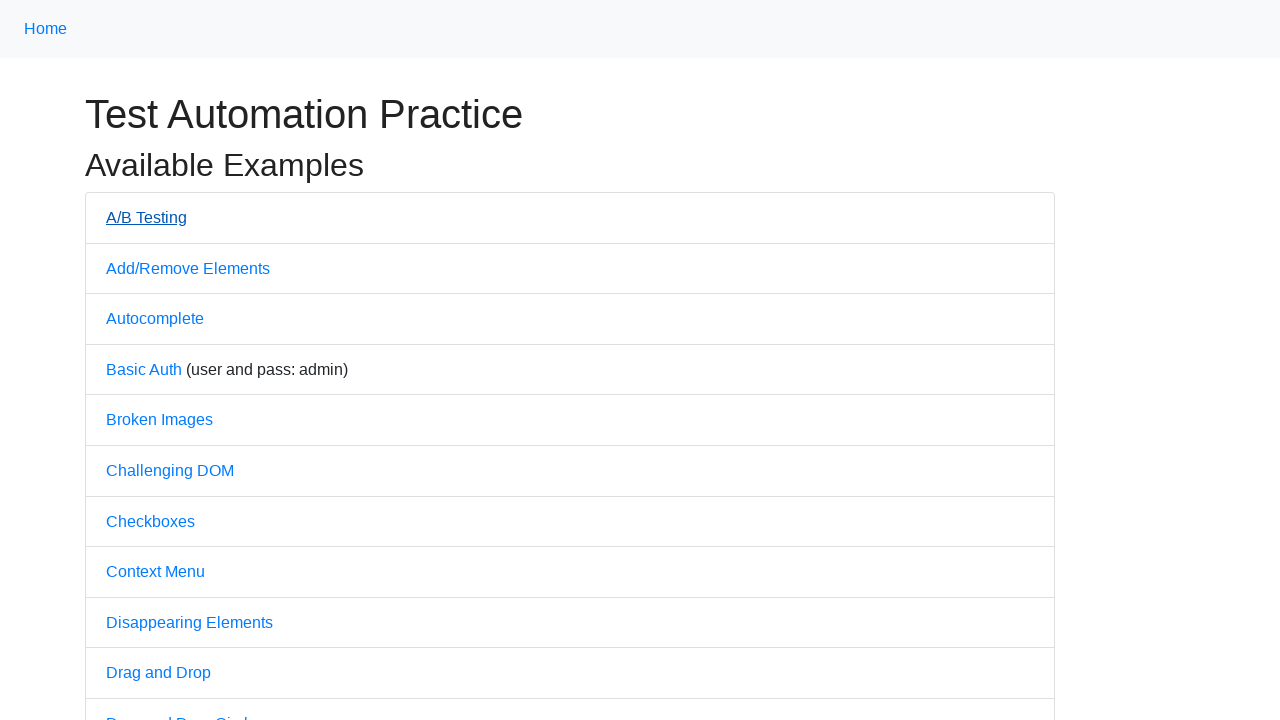

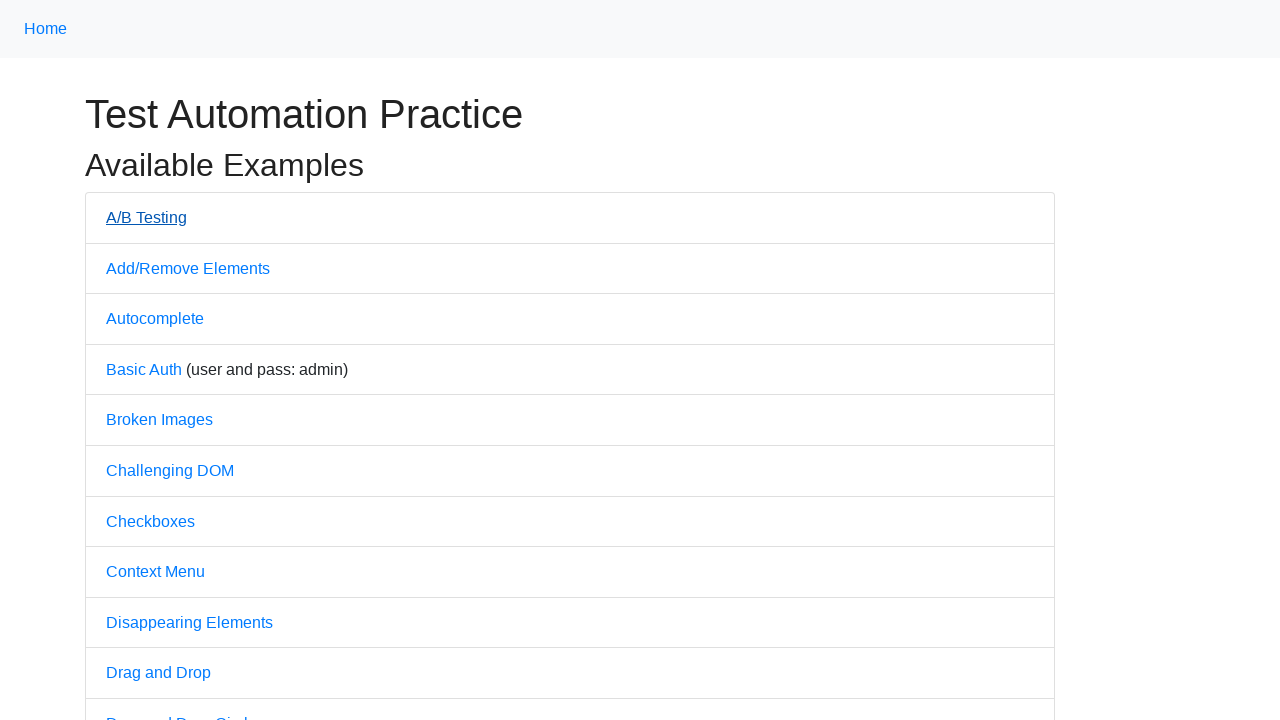